Tests adding a review by clicking the add review button, filling in review text, and submitting the review form

Starting URL: https://forme-app.vercel.app/Review

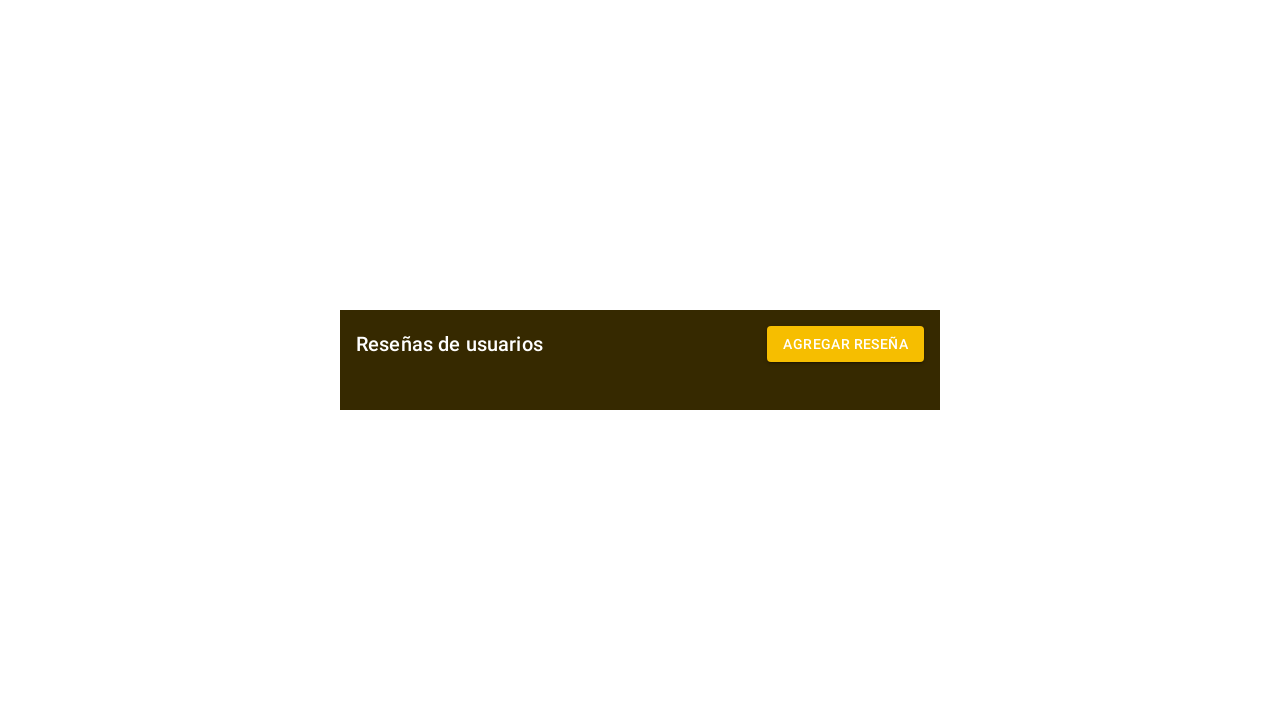

Clicked the add review button at (846, 344) on #sel-button
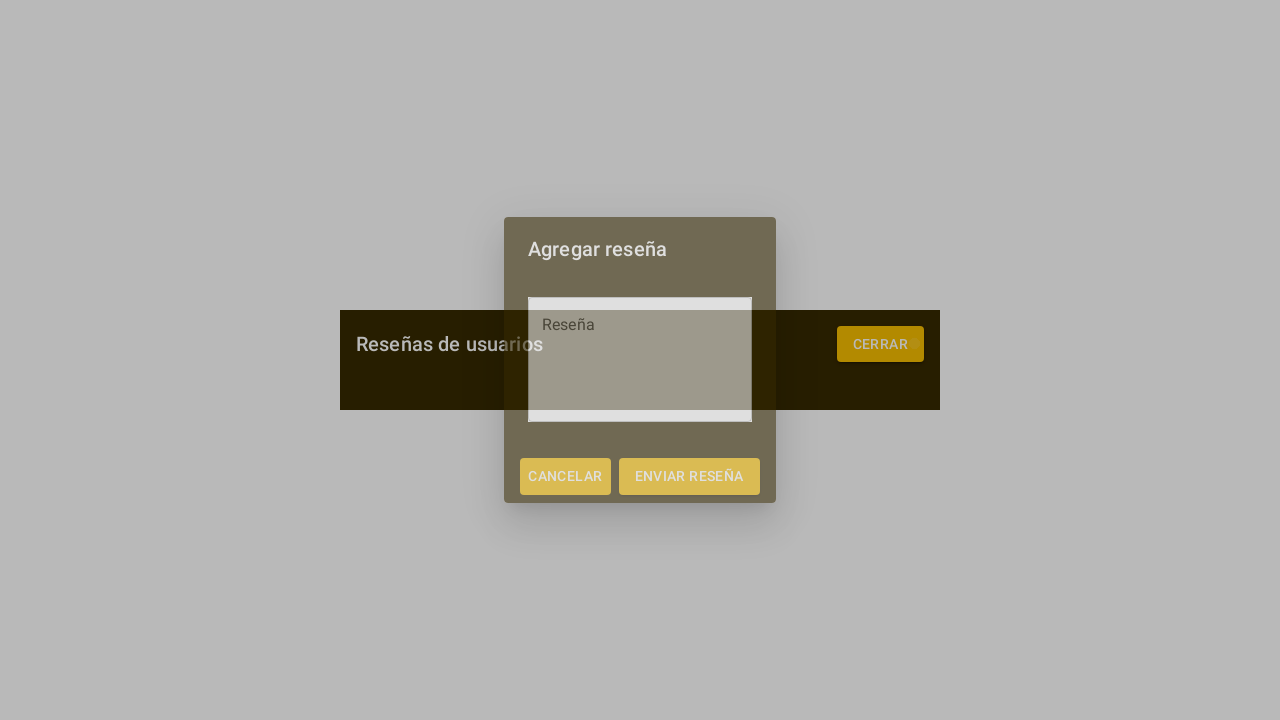

Filled in review text: 'Esta es una reseña de prueba muy útil' on #sel-rese
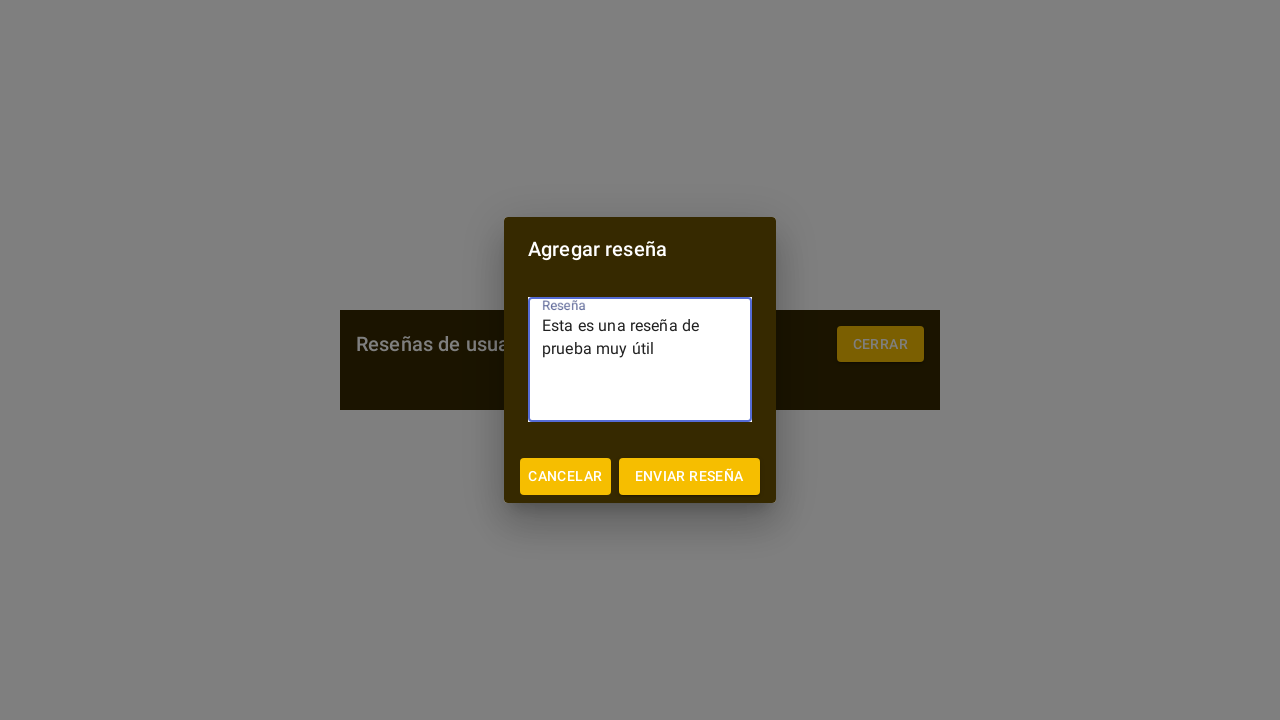

Clicked the send review button at (689, 476) on #enviar-reseña
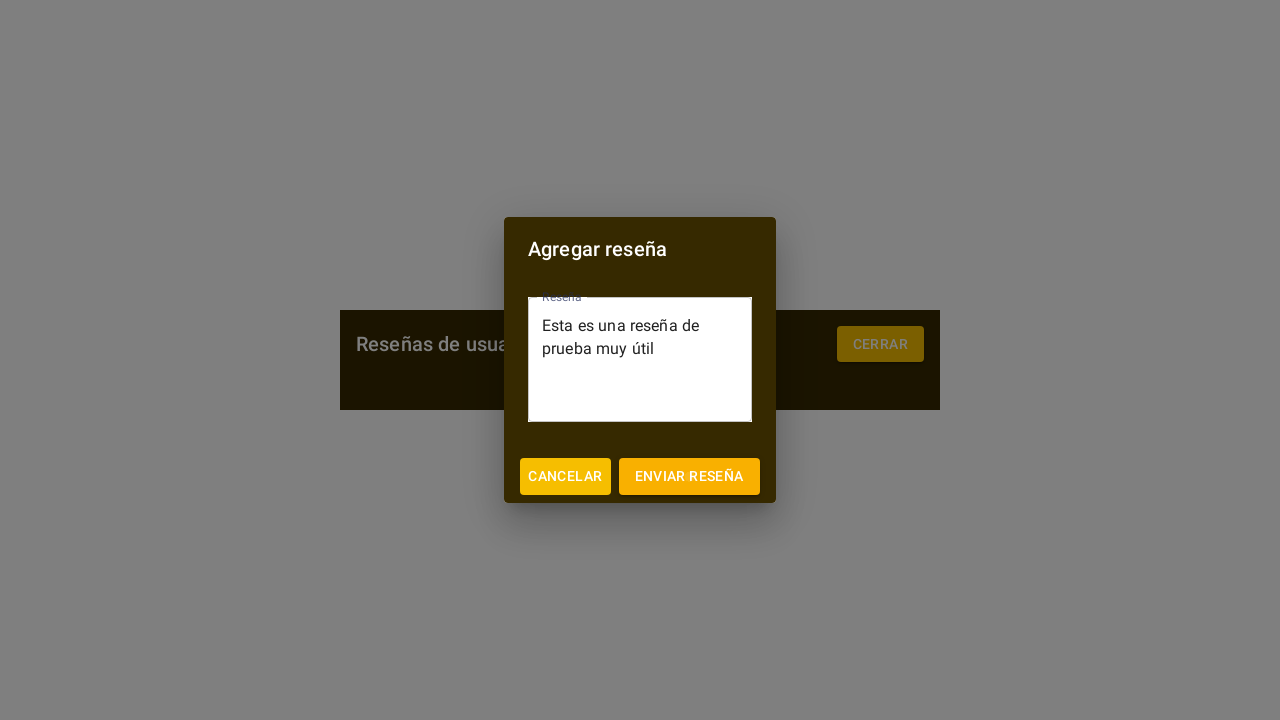

Clicked the submit button 'Enviar reseña' at (689, 476) on button:has-text('Enviar reseña')
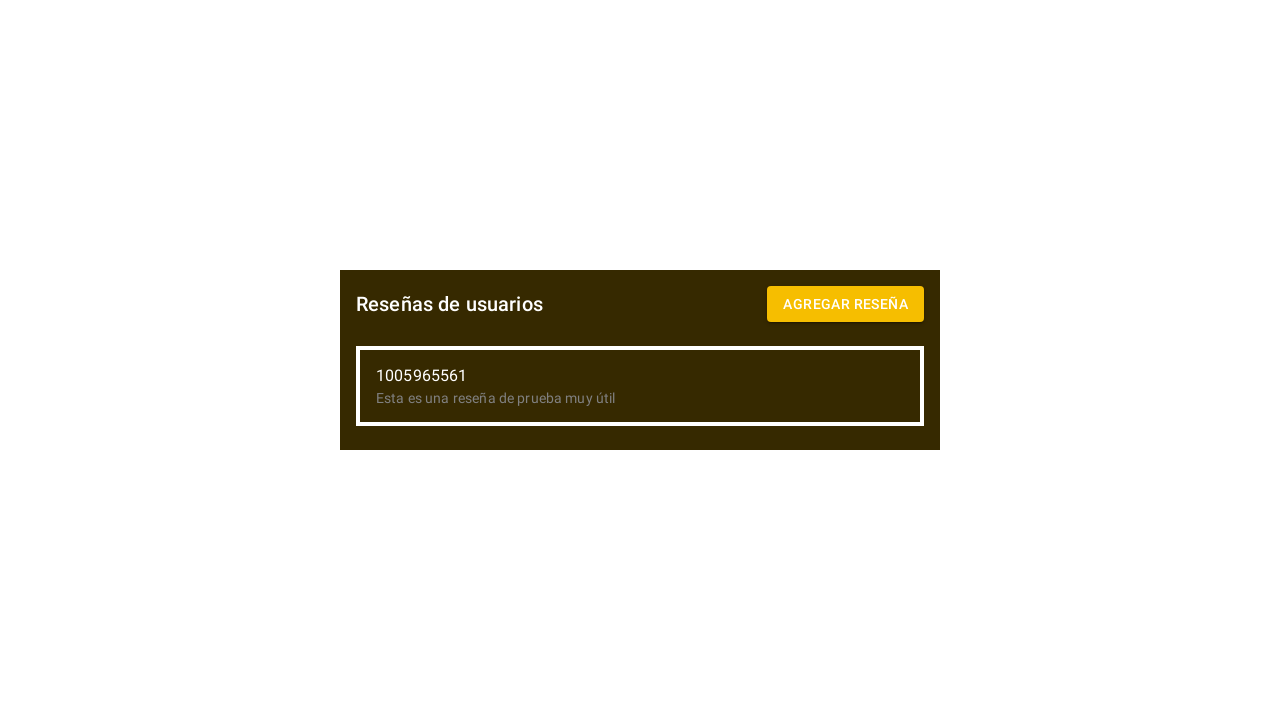

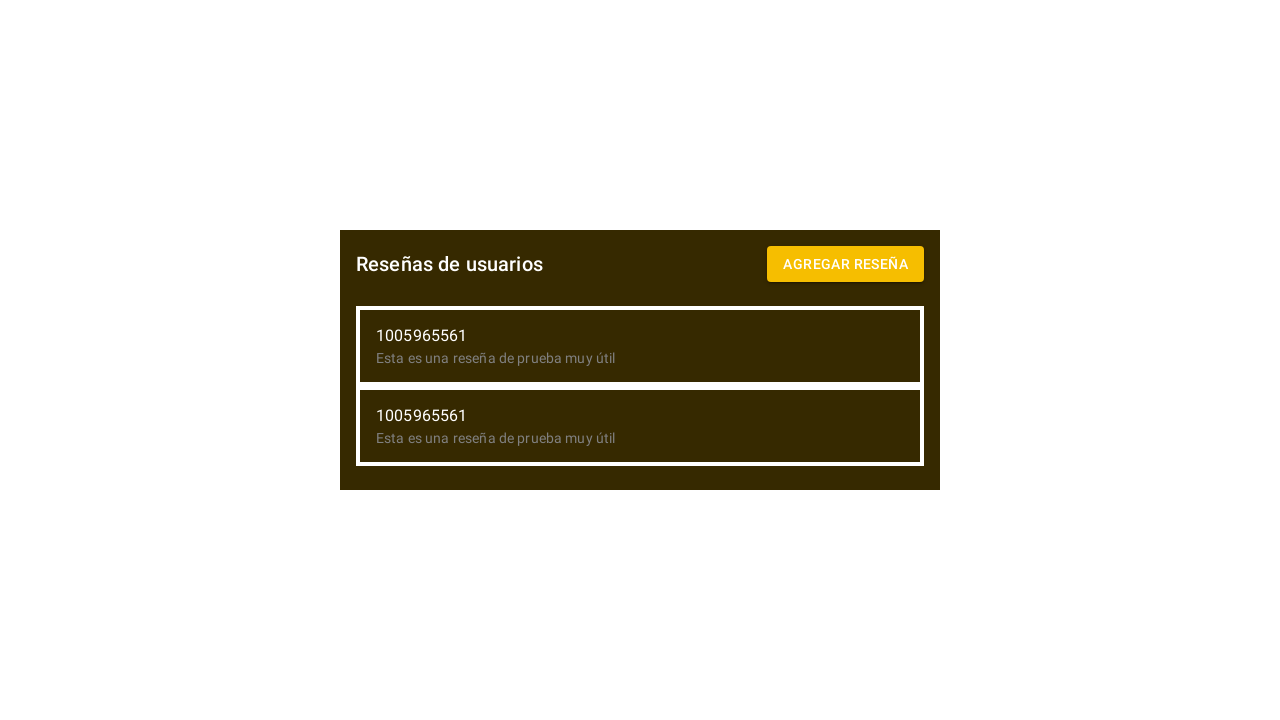